Tests a Todo MVC application by navigating to Angular implementation, adding multiple todo items, selecting/completing some items, and interacting with the filter controls

Starting URL: https://todomvc.com/

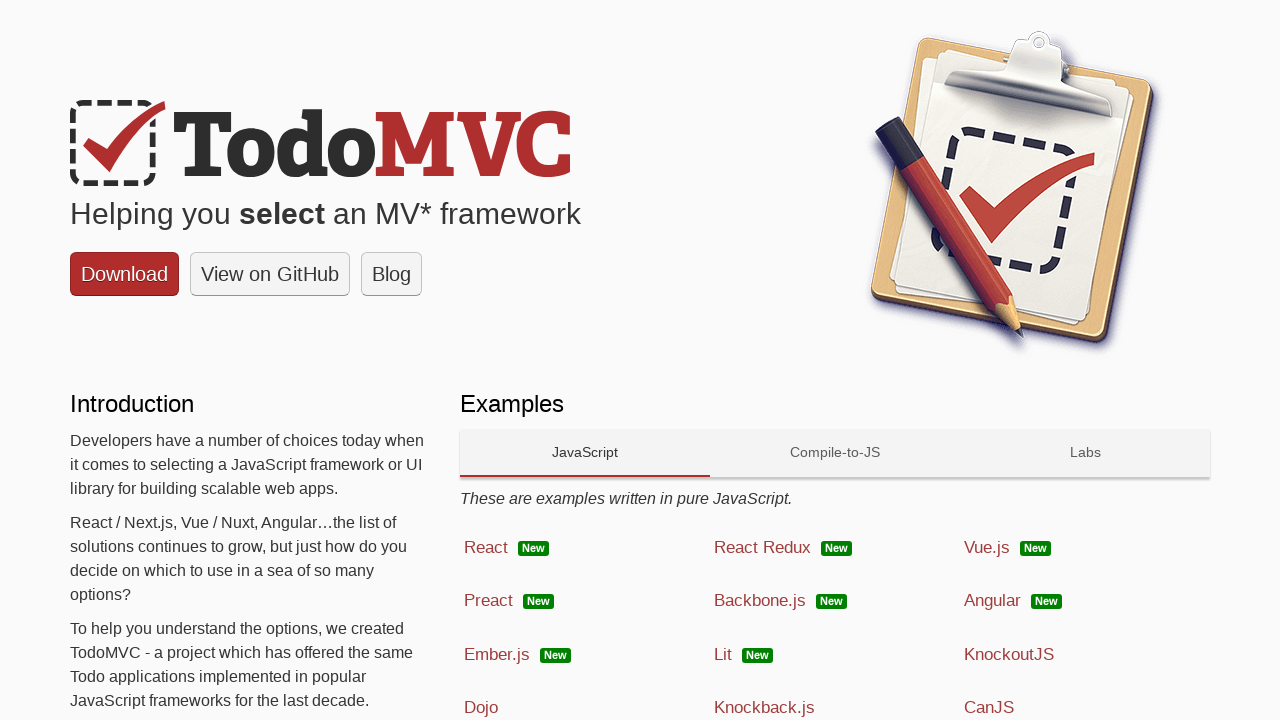

Clicked on Angular implementation link at (992, 601) on xpath=//span[contains(text(),'Angular')]
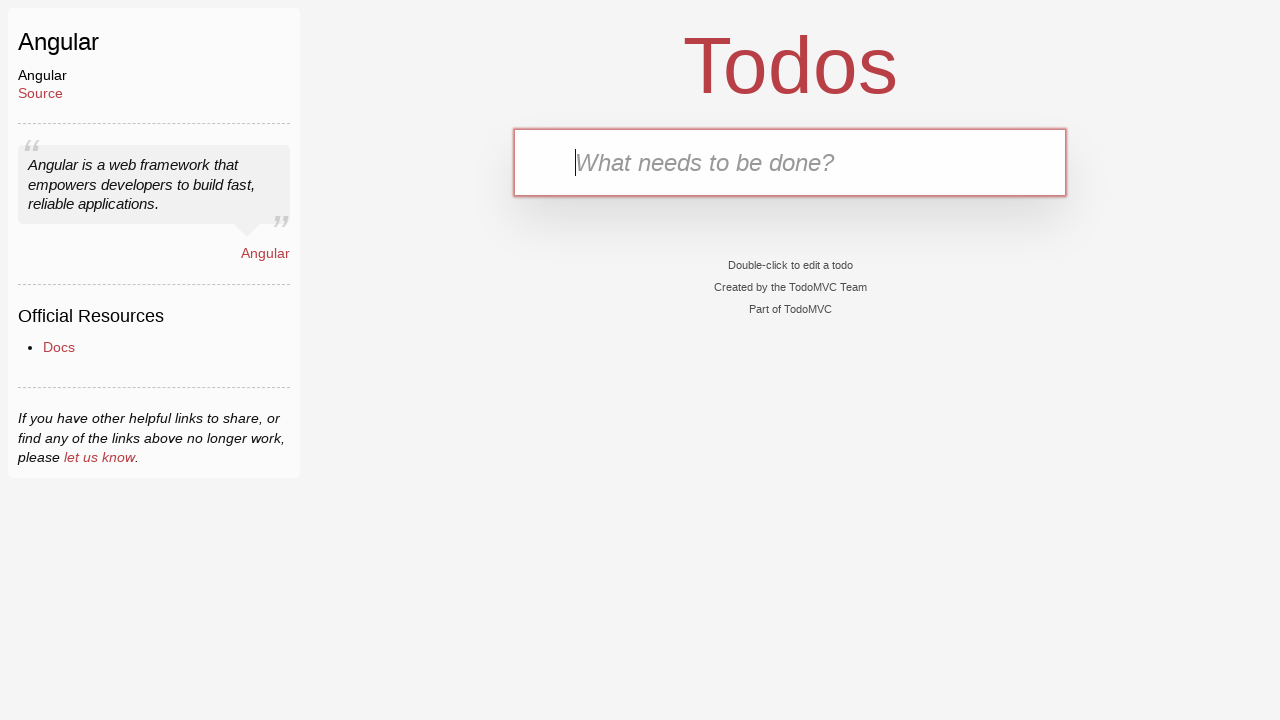

Todo app loaded and new-todo input field is visible
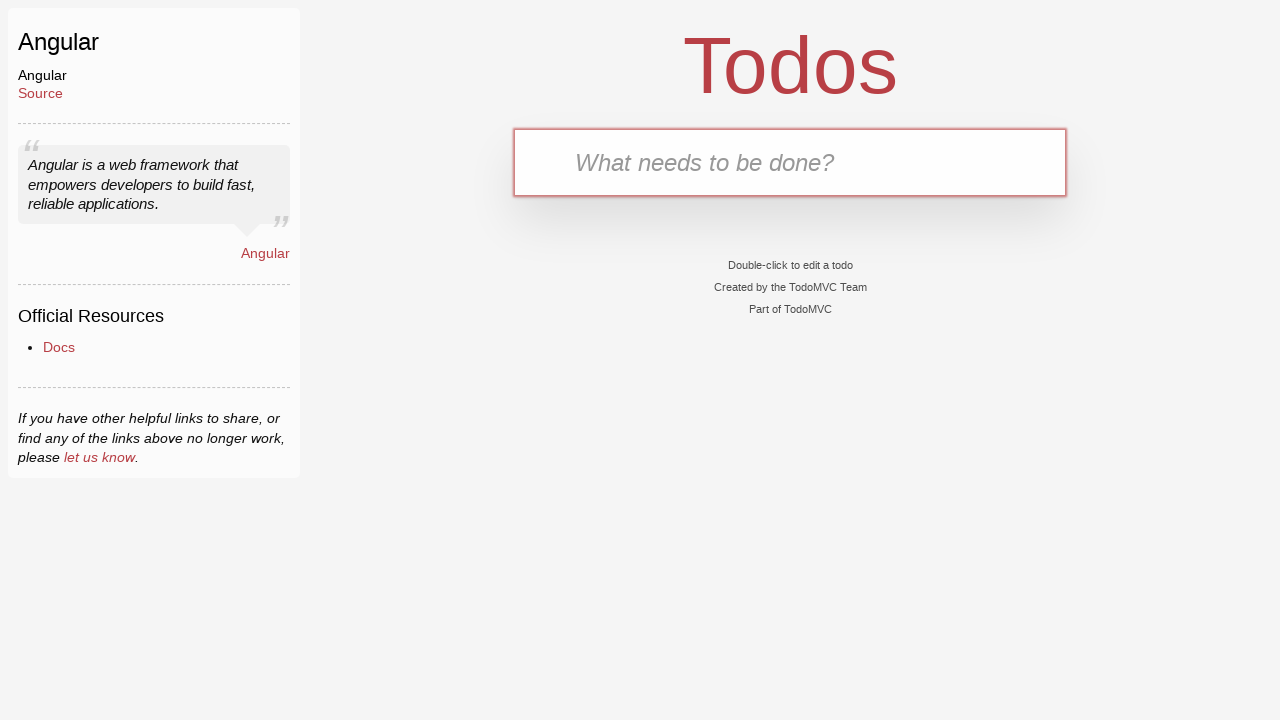

Filled new-todo field with 'Drink Water Every Hour' on .new-todo
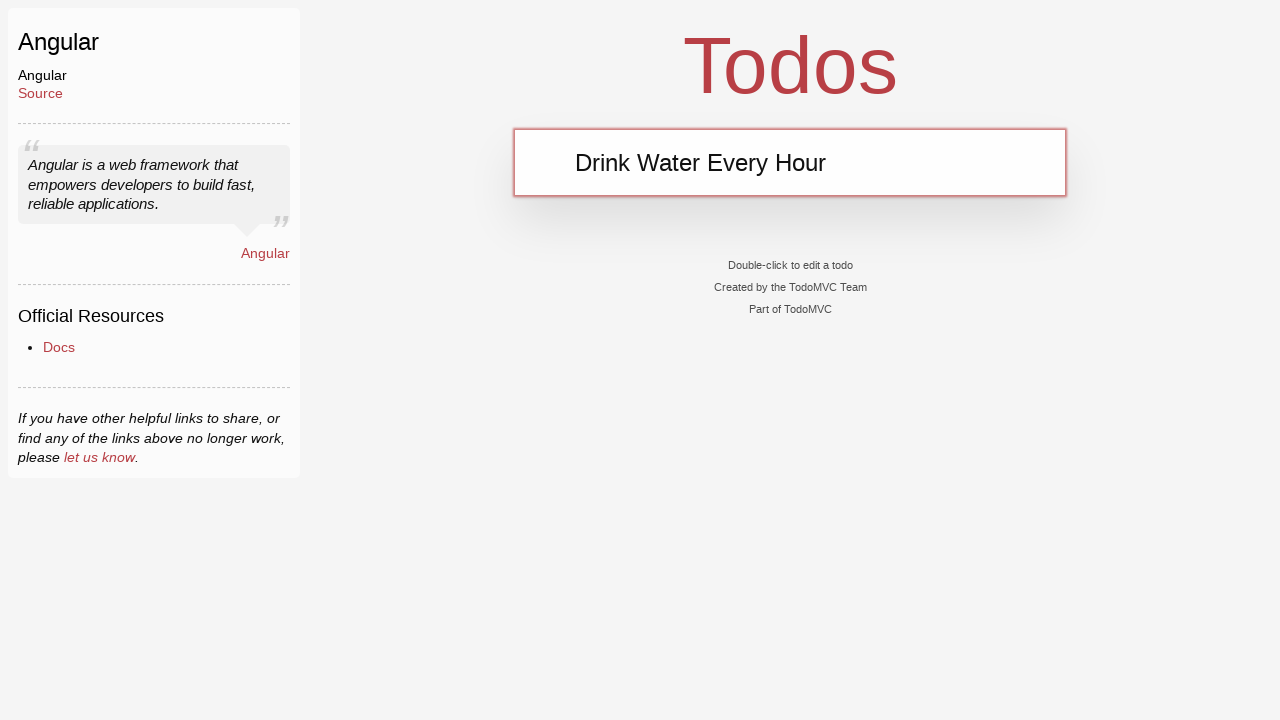

Pressed Enter to add 'Drink Water Every Hour' todo item on .new-todo
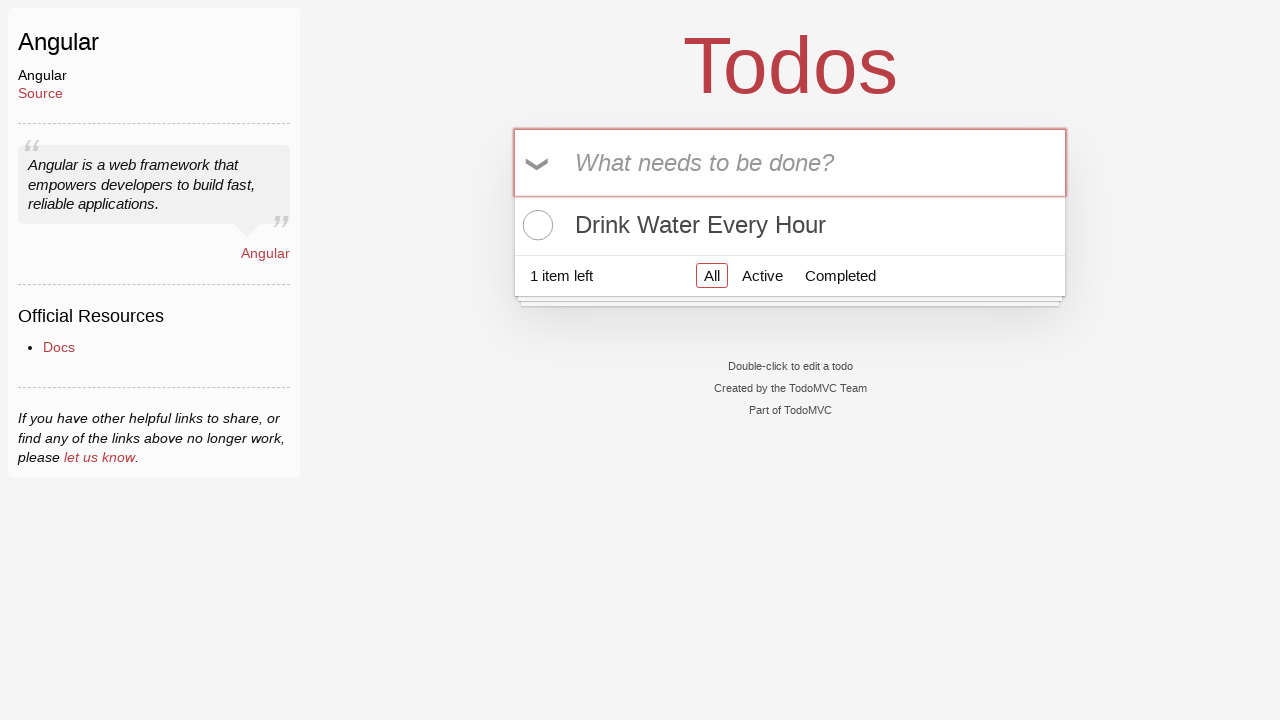

Filled new-todo field with 'Exercise Daily' on .new-todo
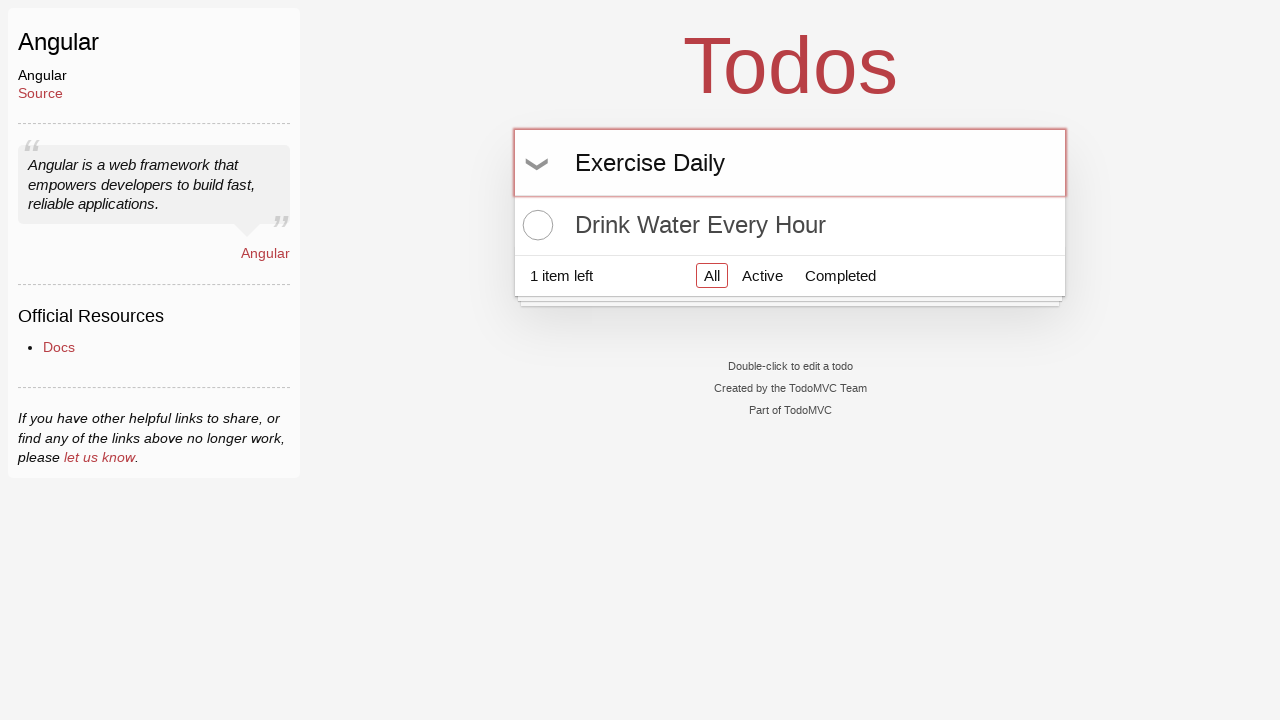

Pressed Enter to add 'Exercise Daily' todo item on .new-todo
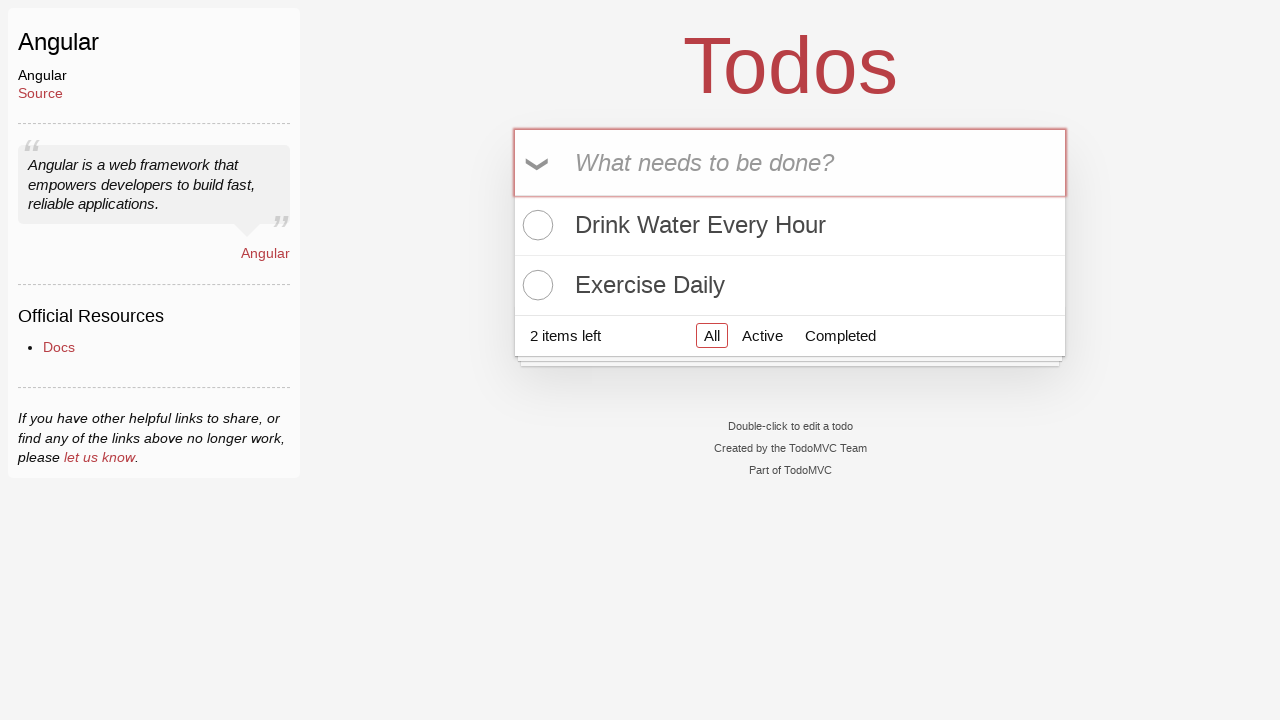

Filled new-todo field with 'Clean the house' on .new-todo
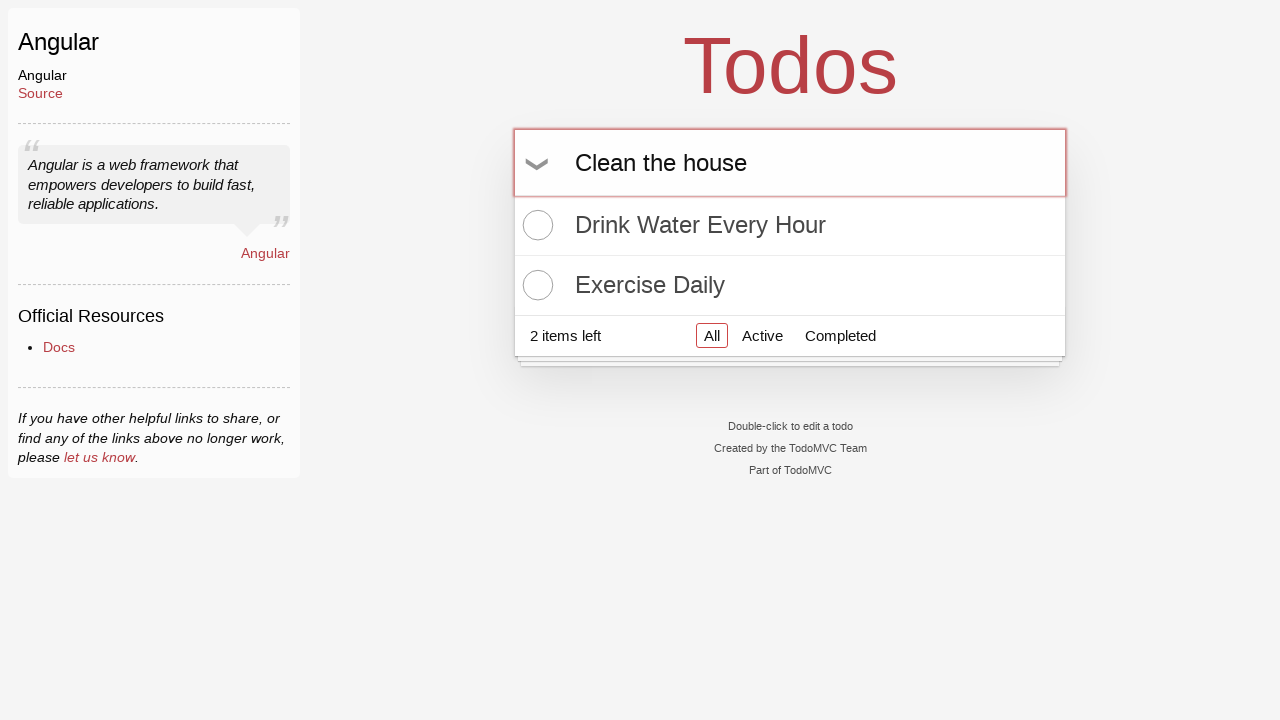

Pressed Enter to add 'Clean the house' todo item on .new-todo
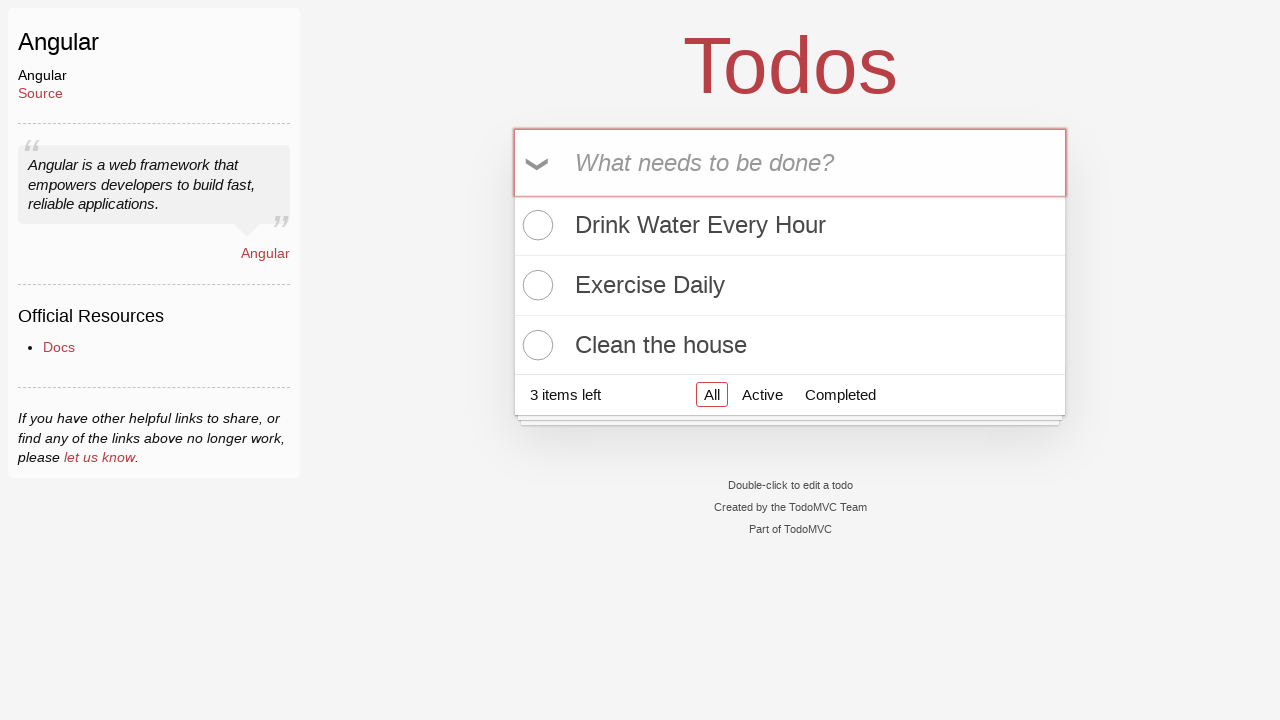

Filled new-todo field with 'Meditate Daily' on .new-todo
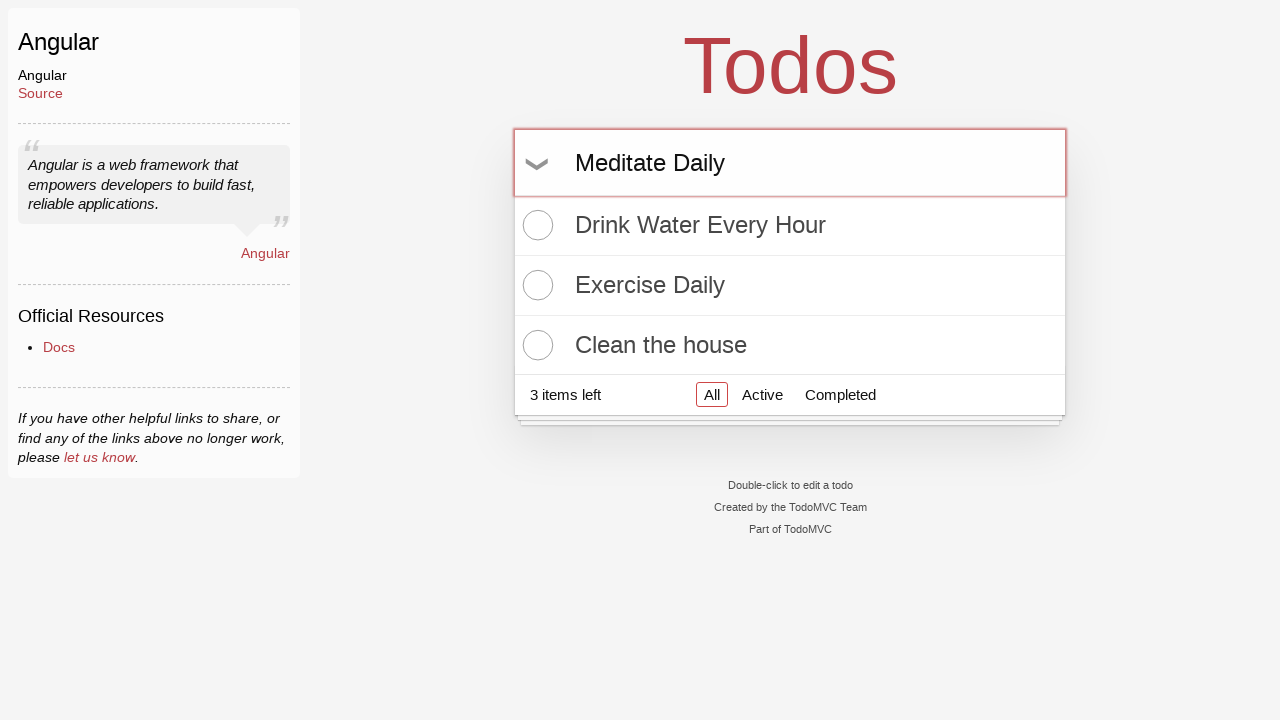

Pressed Enter to add 'Meditate Daily' todo item on .new-todo
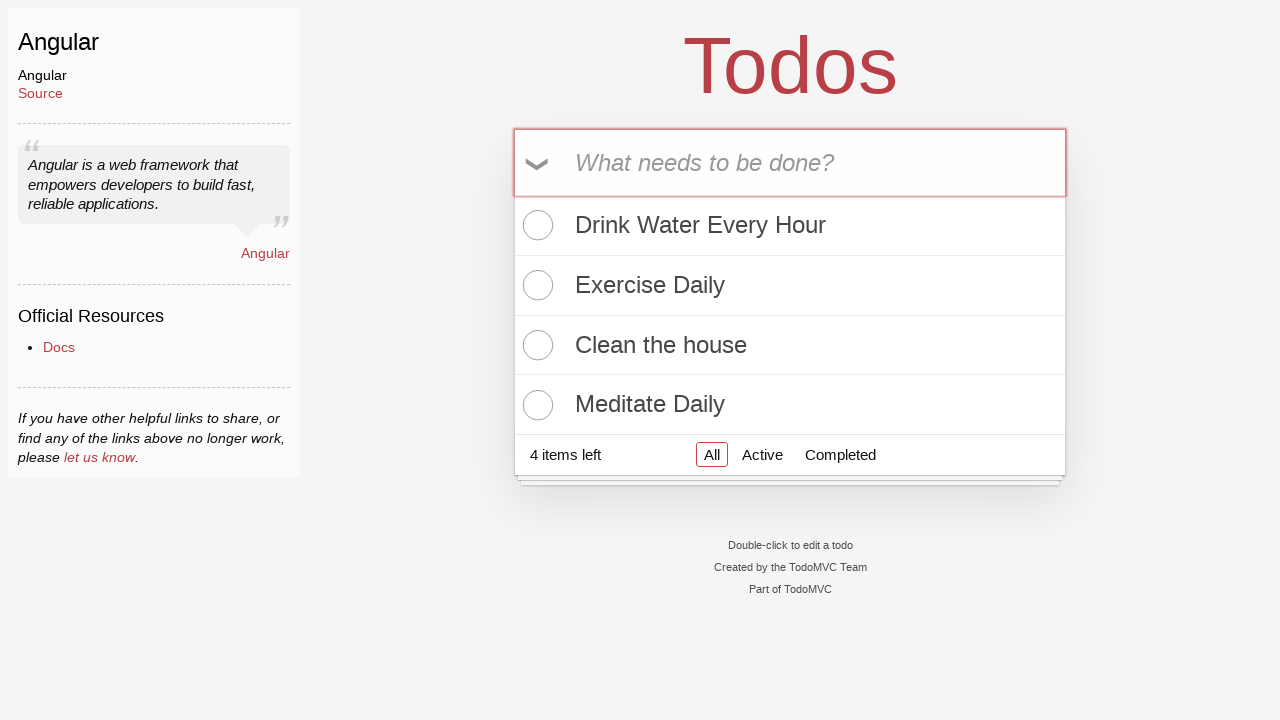

All todo items have been added and are visible in the list
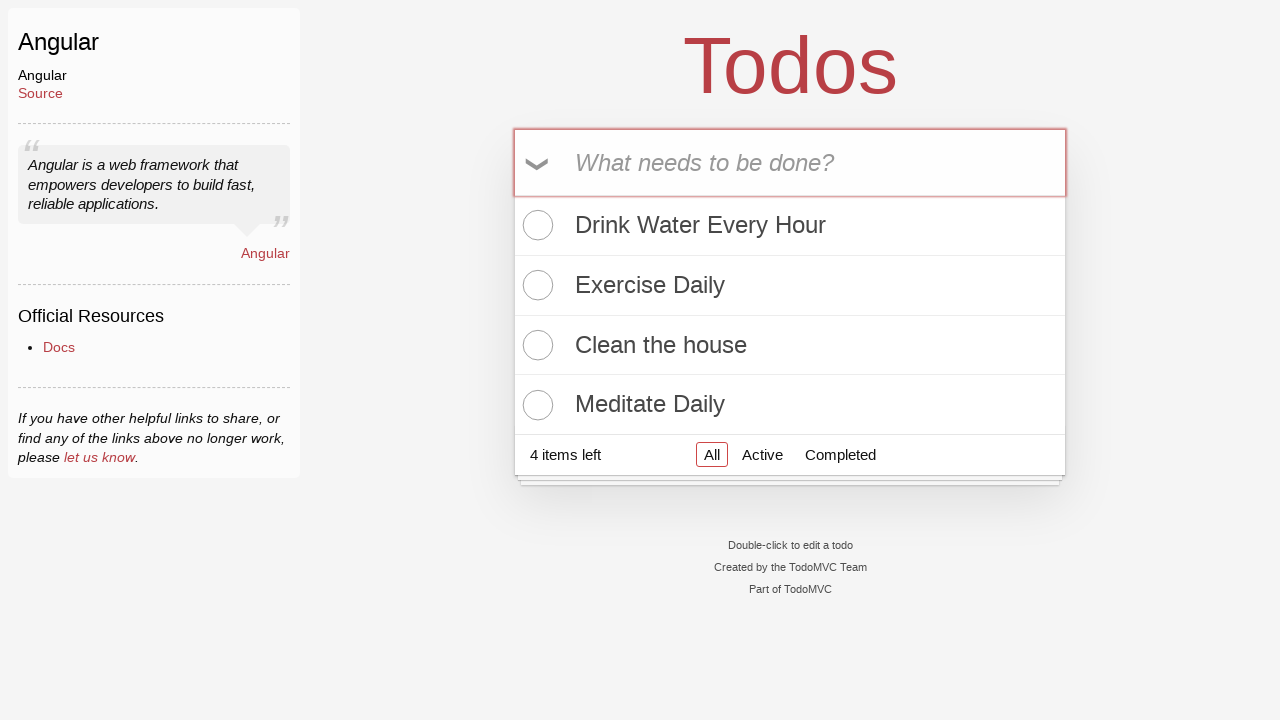

Toggled completion status of first todo item at (535, 225) on (//input[@class='toggle'])[1]
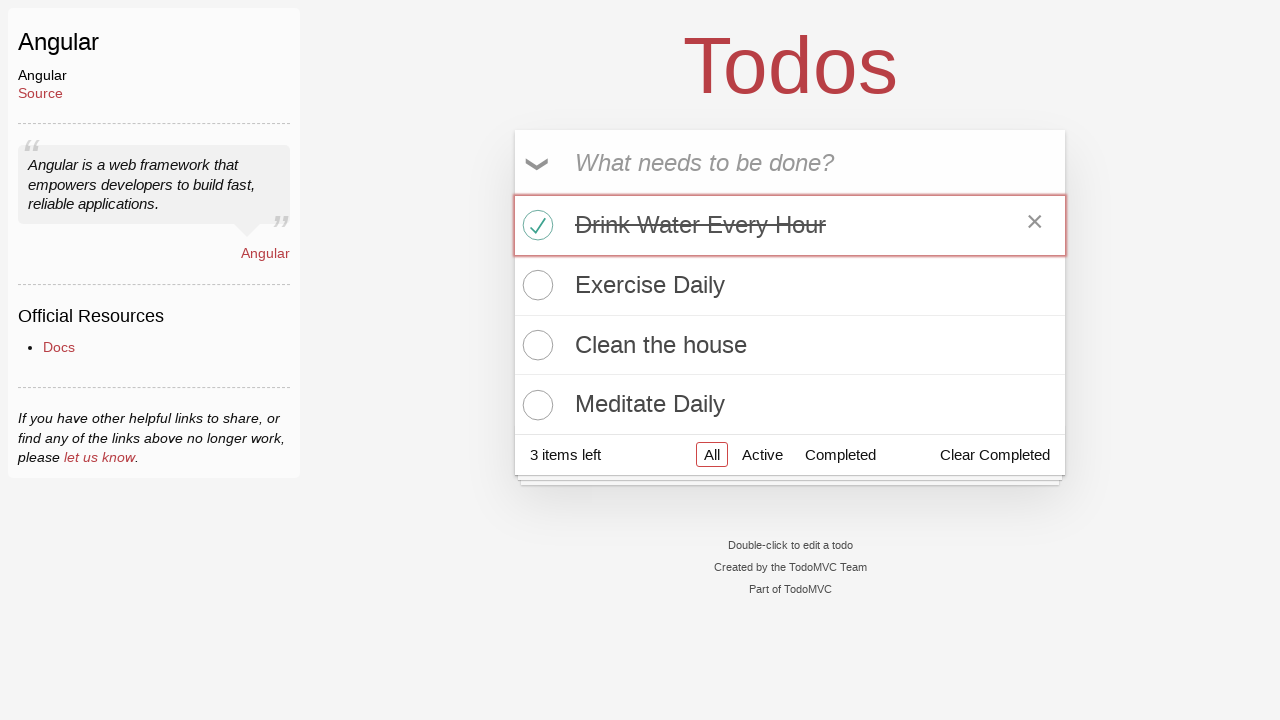

Toggled completion status of second todo item at (535, 285) on (//input[@class='toggle'])[2]
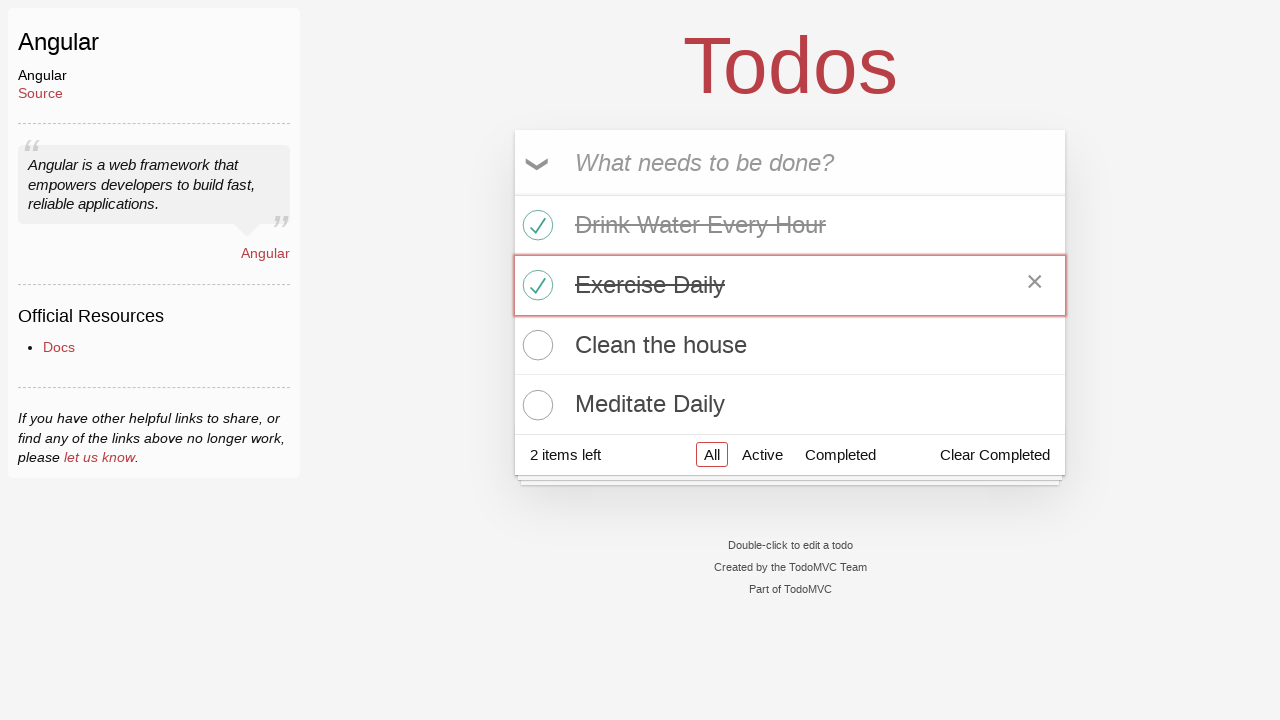

Clicked clear completed button to remove completed items at (995, 455) on button.clear-completed
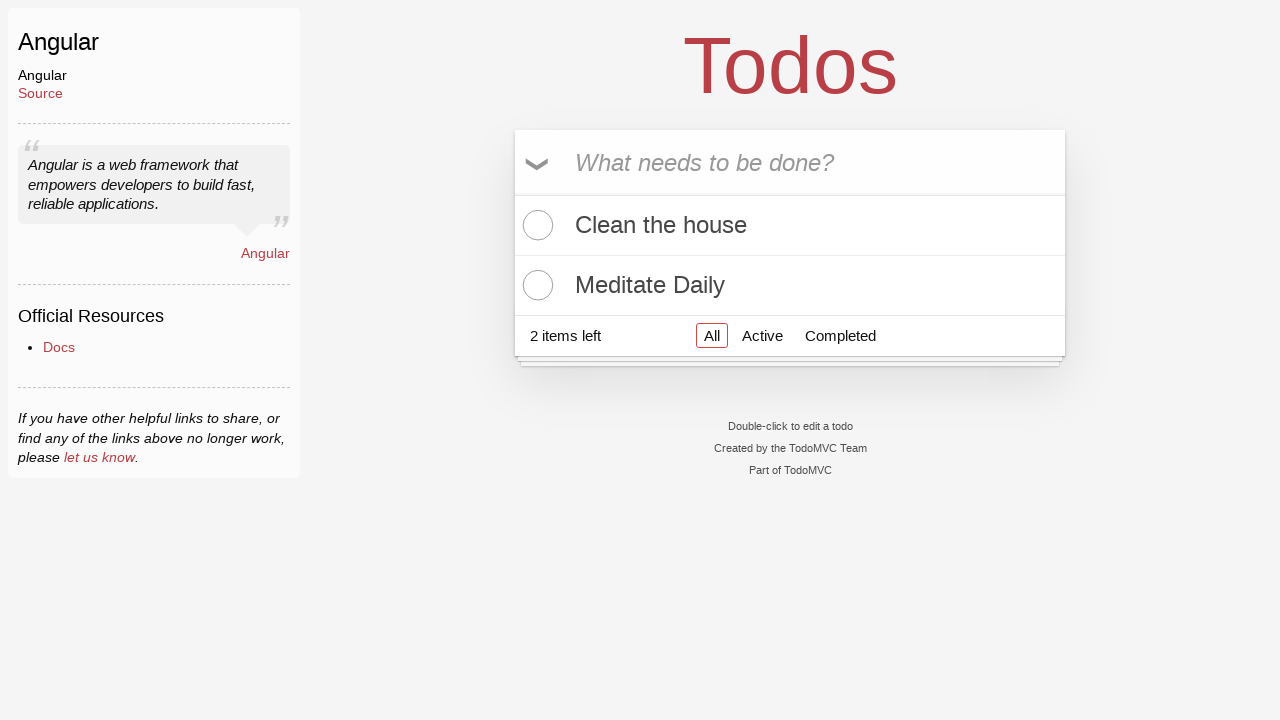

Clicked Active filter to show only active todo items at (762, 335) on a:has-text('Active')
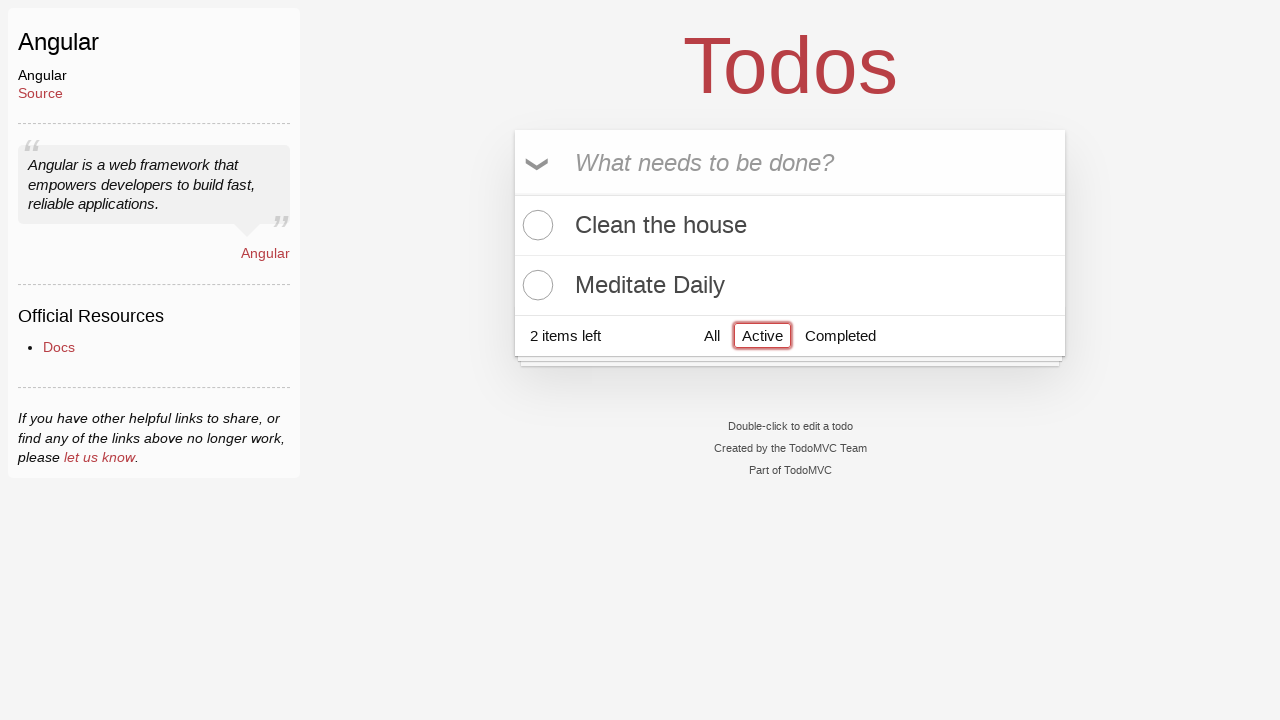

Clicked Completed filter to show only completed todo items at (840, 335) on a:has-text('Completed')
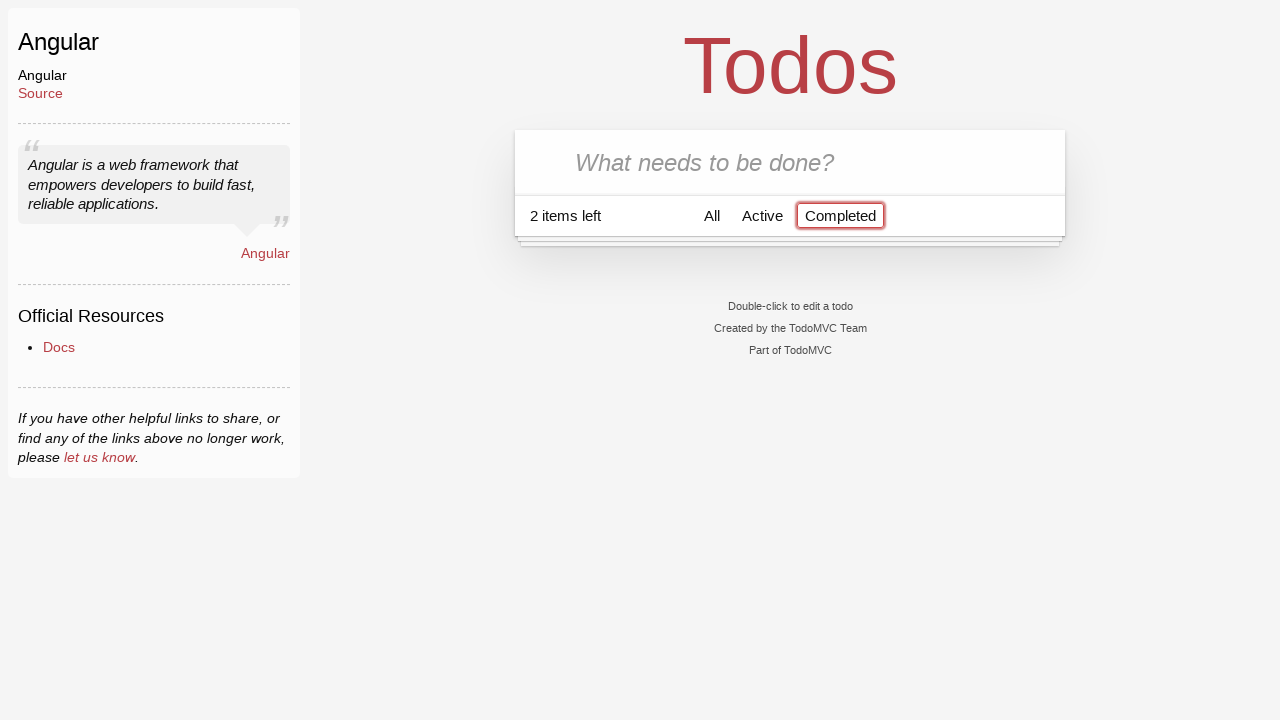

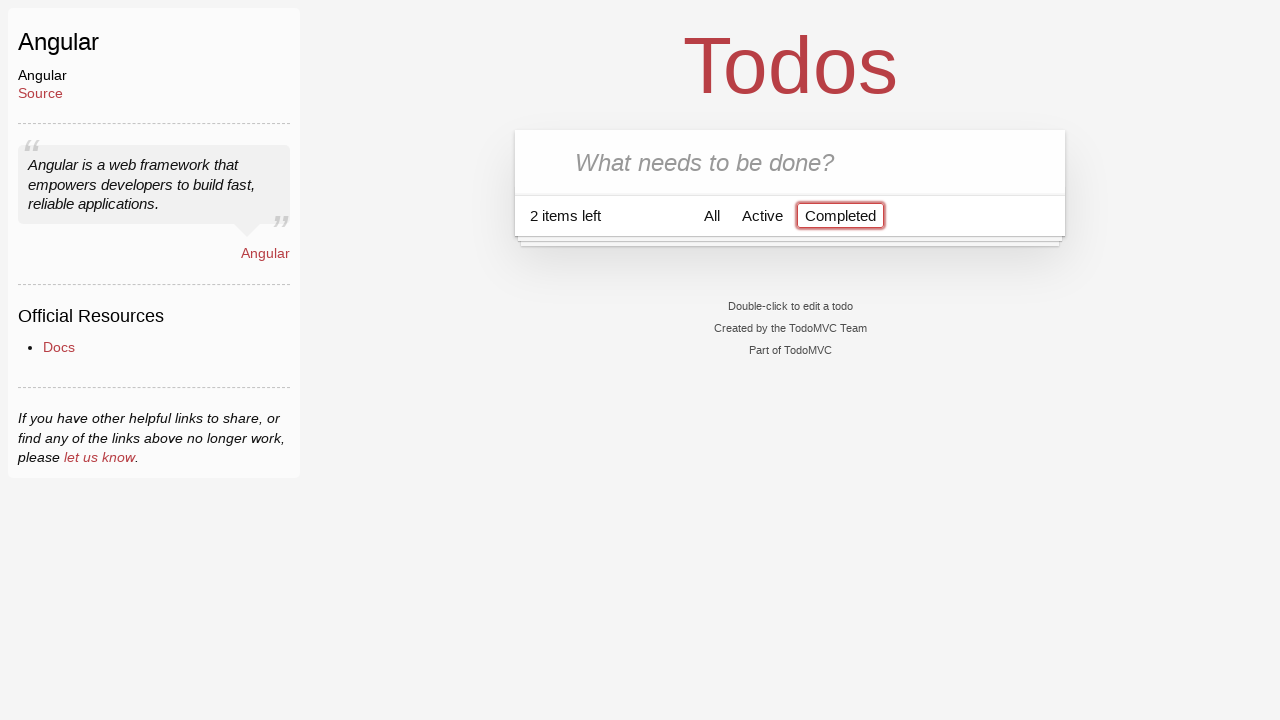